Tests the search/filter functionality on an offers page by entering "Rice" in the search field and verifying that all displayed results contain the search term

Starting URL: https://rahulshettyacademy.com/seleniumPractise/#/offers

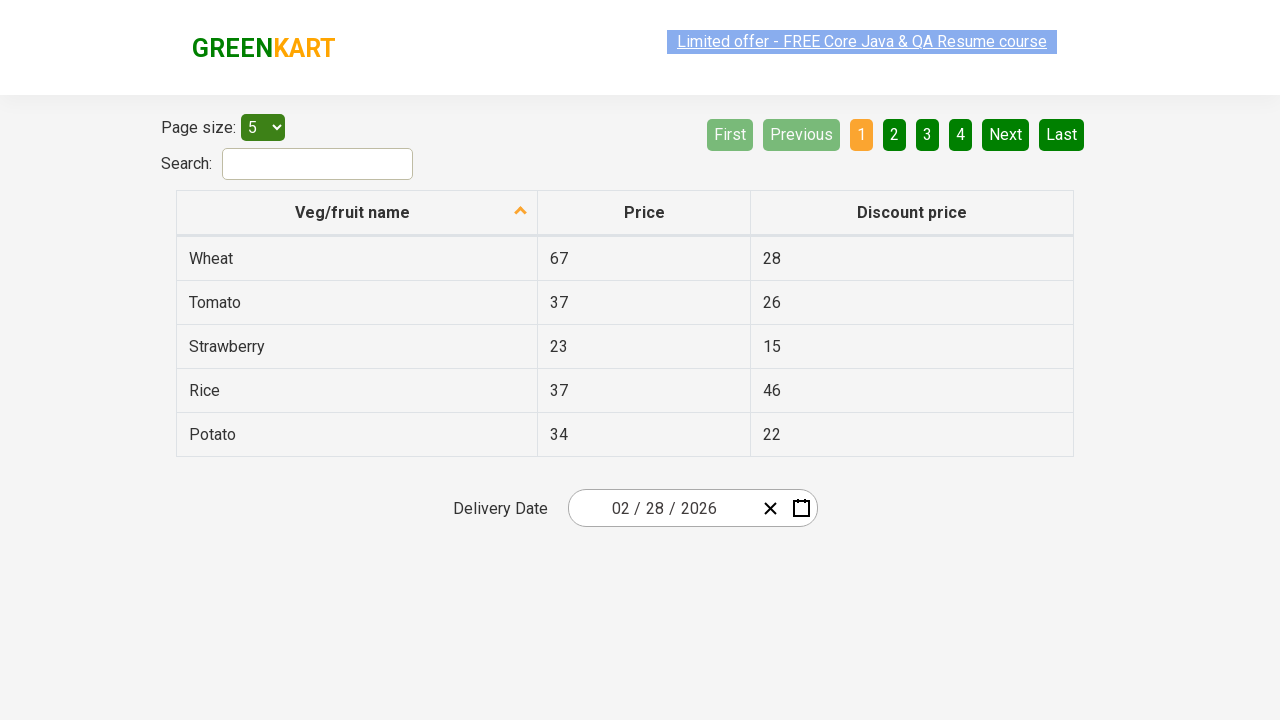

Filled search field with 'Rice' on #search-field
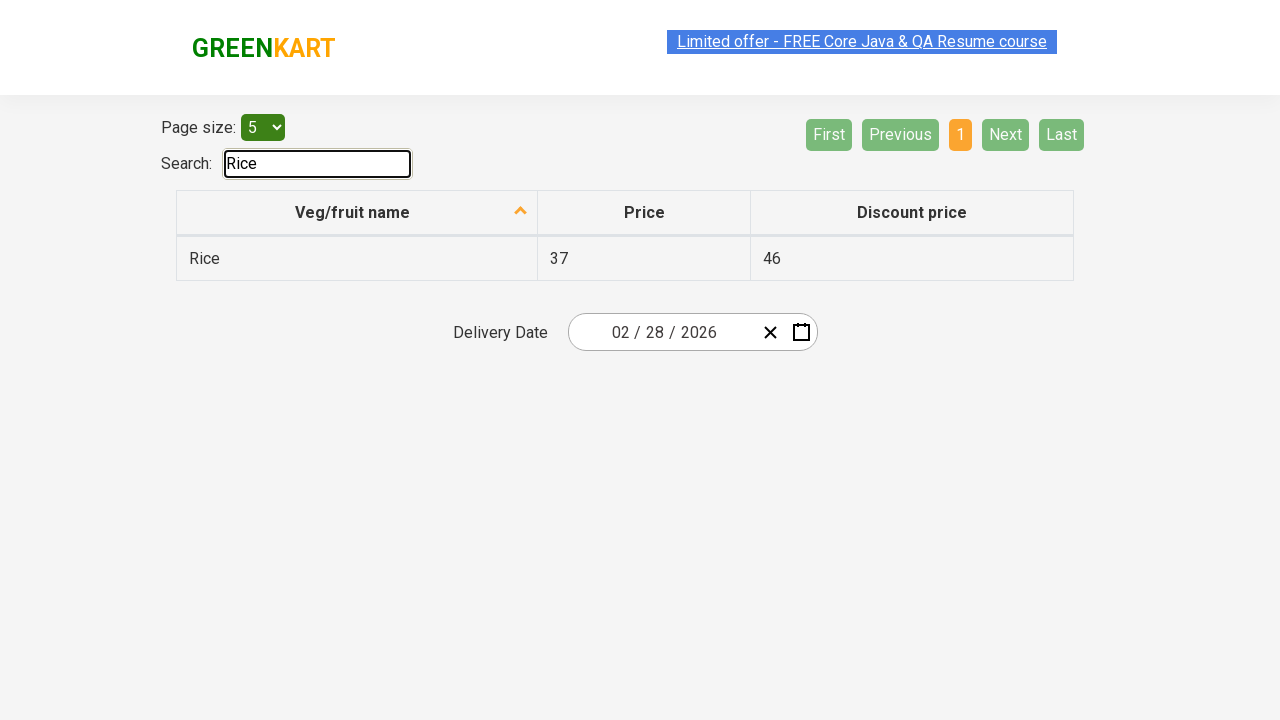

Search results loaded and filtered
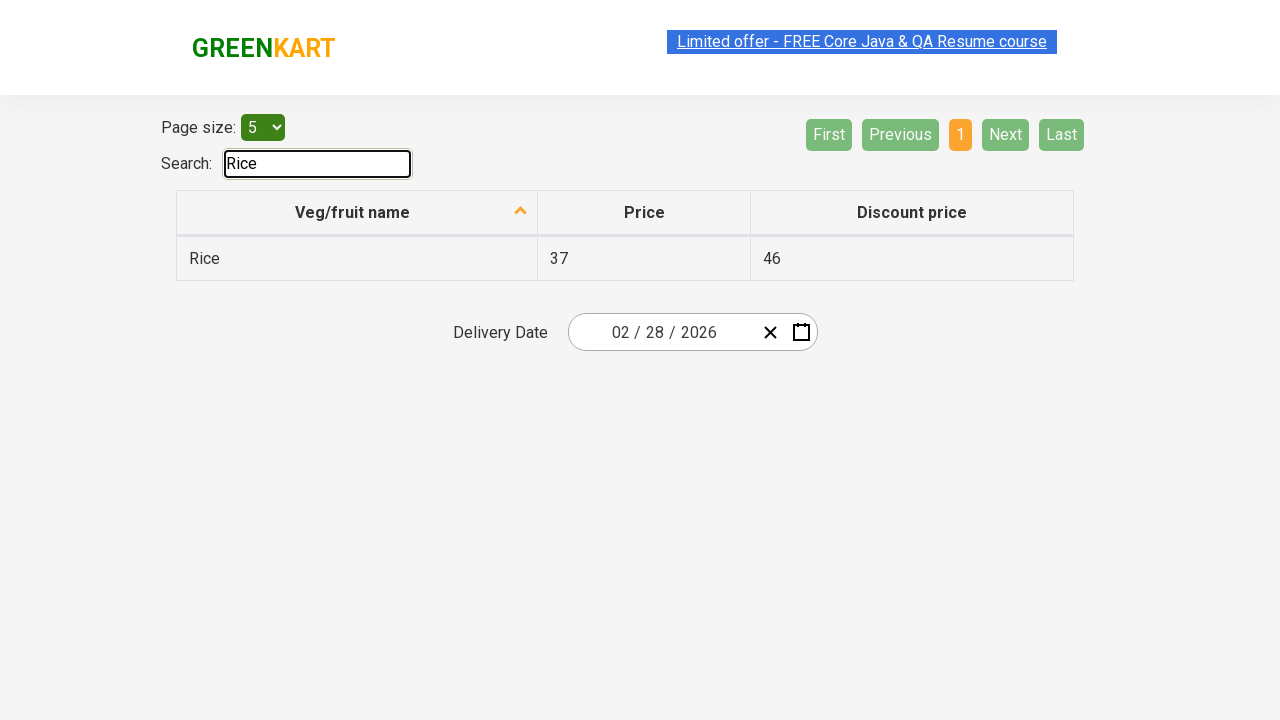

Verified all displayed results contain 'Rice'
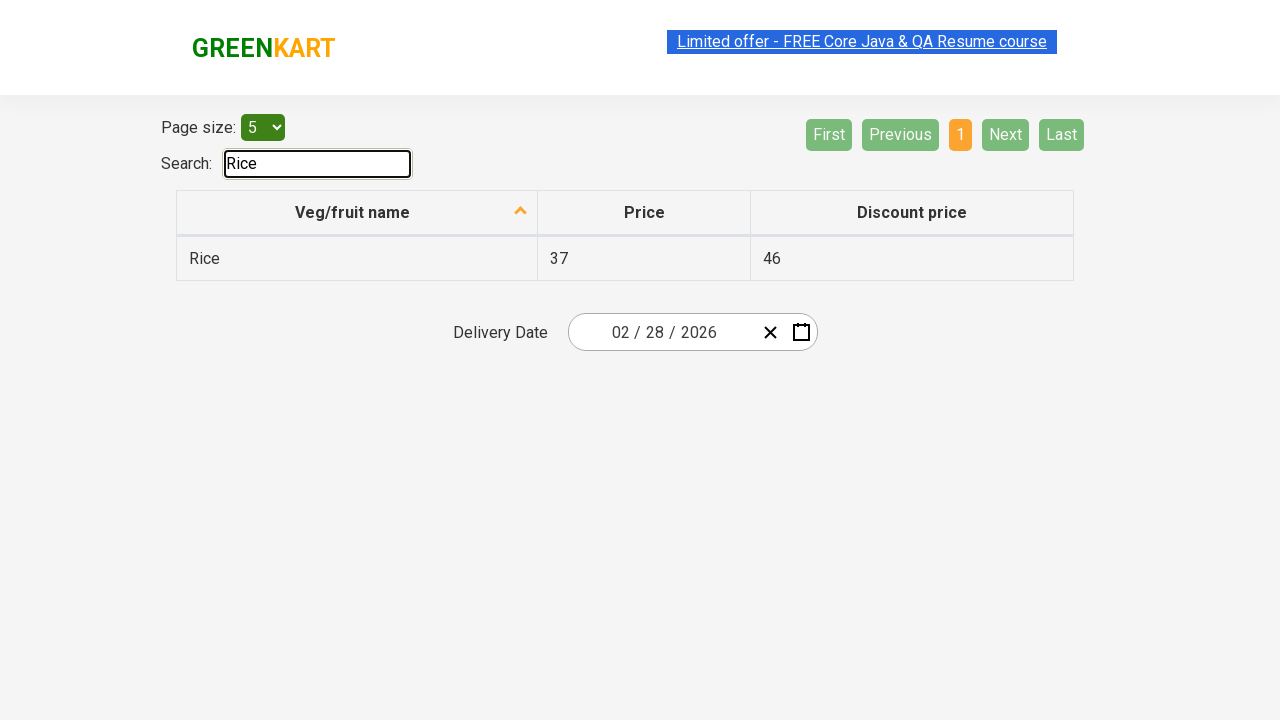

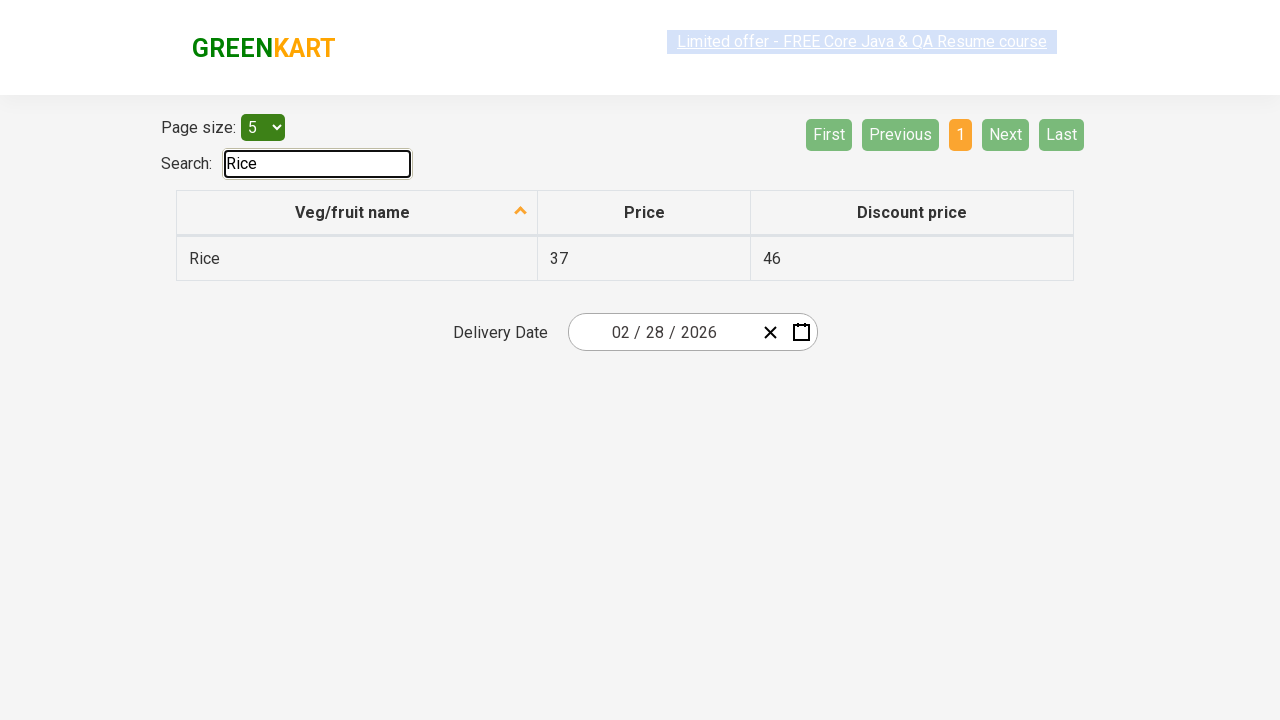